Tests drag and drop functionality on jQuery UI demo page by dragging an element and dropping it into a target area

Starting URL: https://jqueryui.com/droppable/

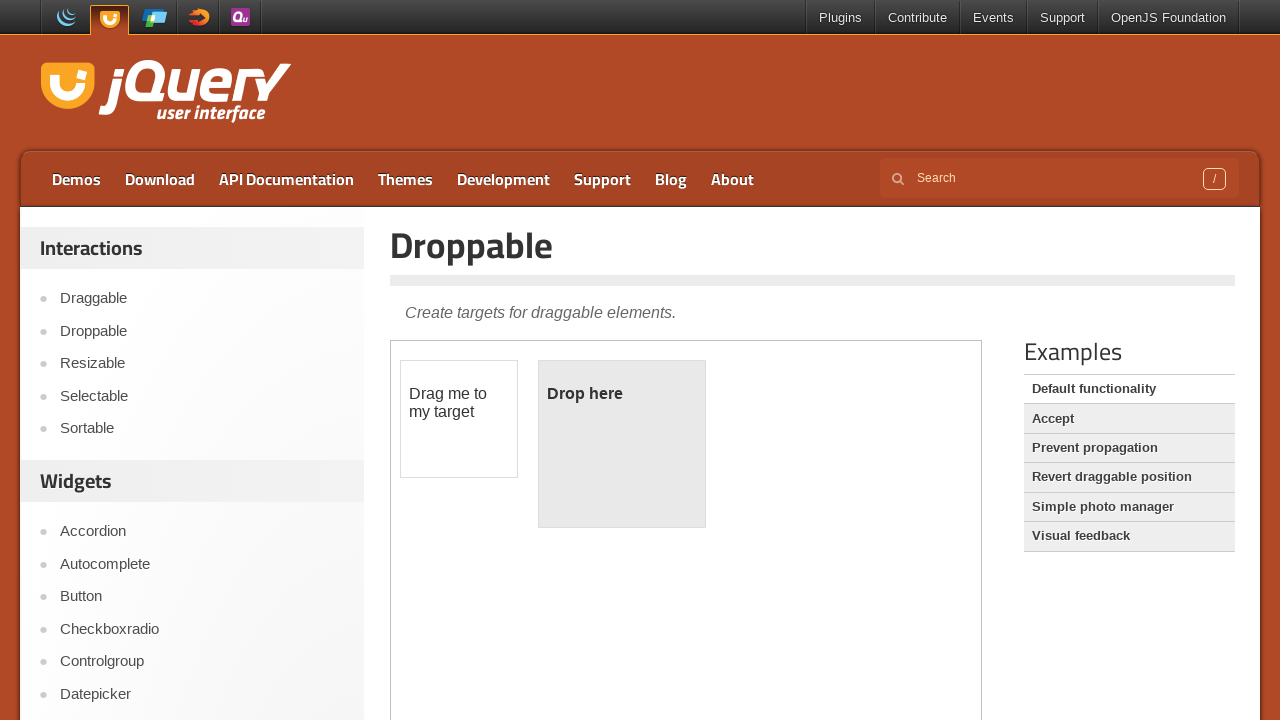

Located iframe containing drag and drop demo
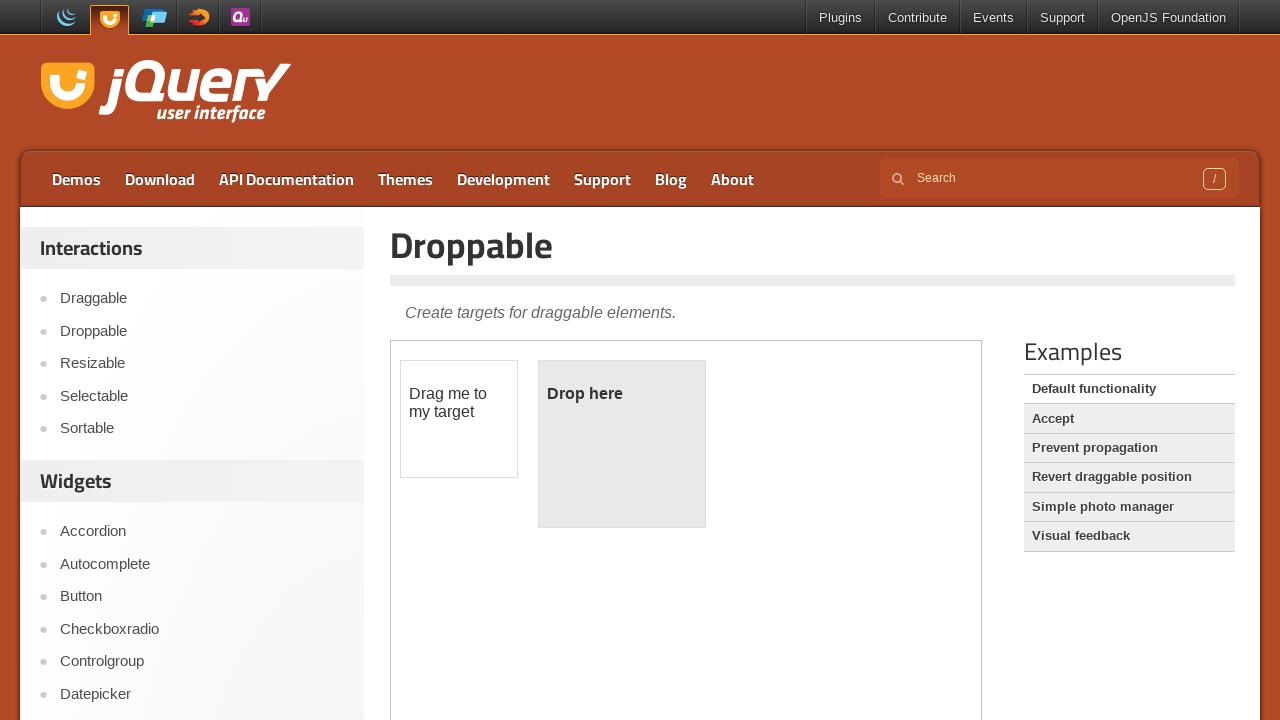

Waited 1000ms for page to load
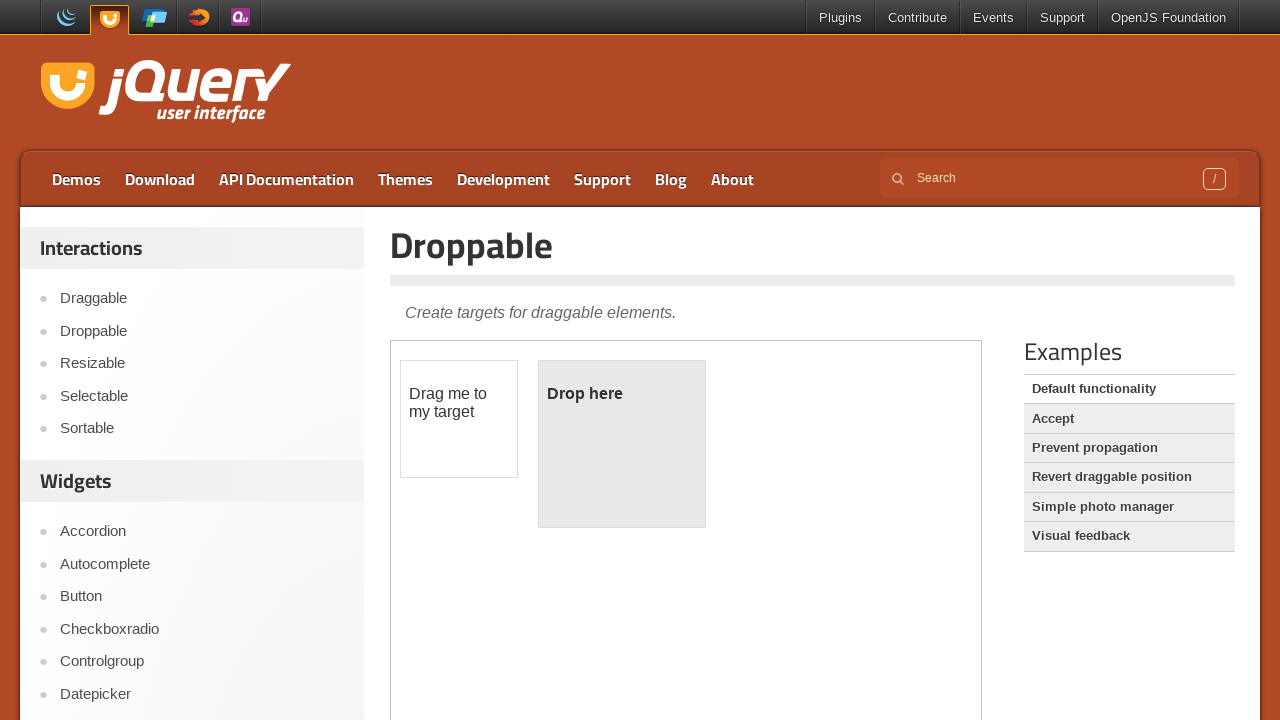

Located draggable element with id 'draggable'
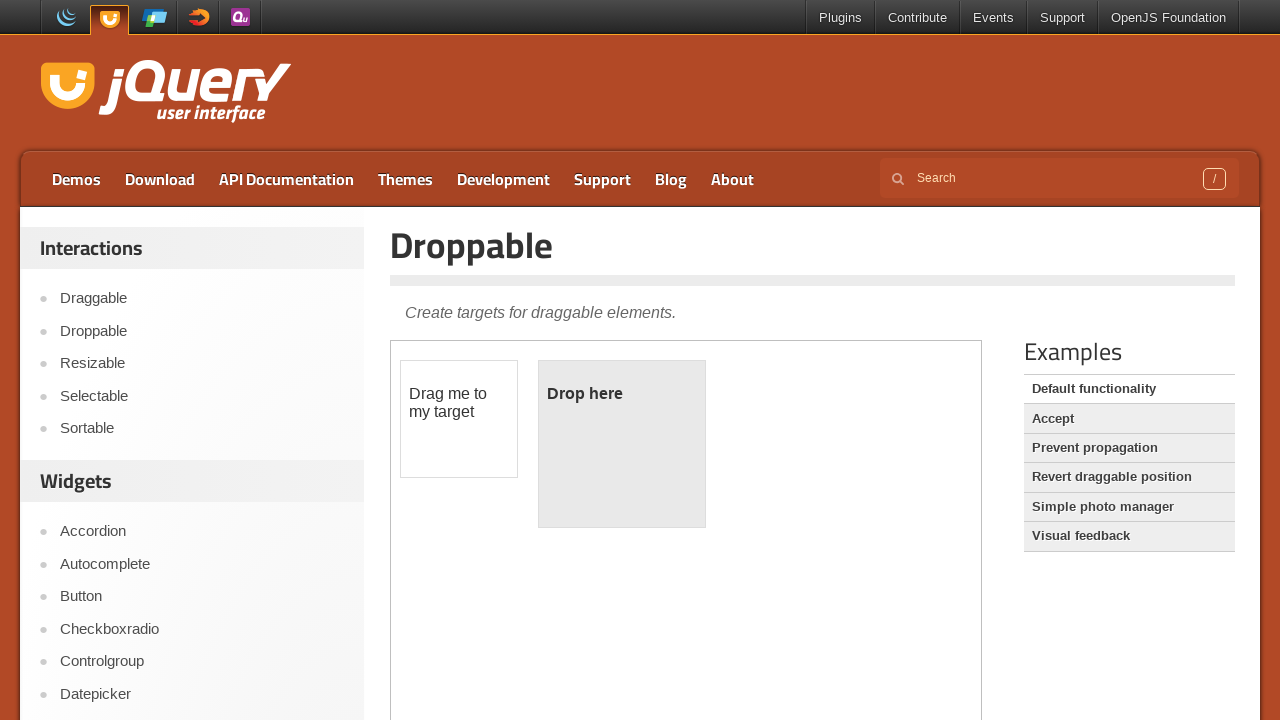

Located droppable target element with id 'droppable'
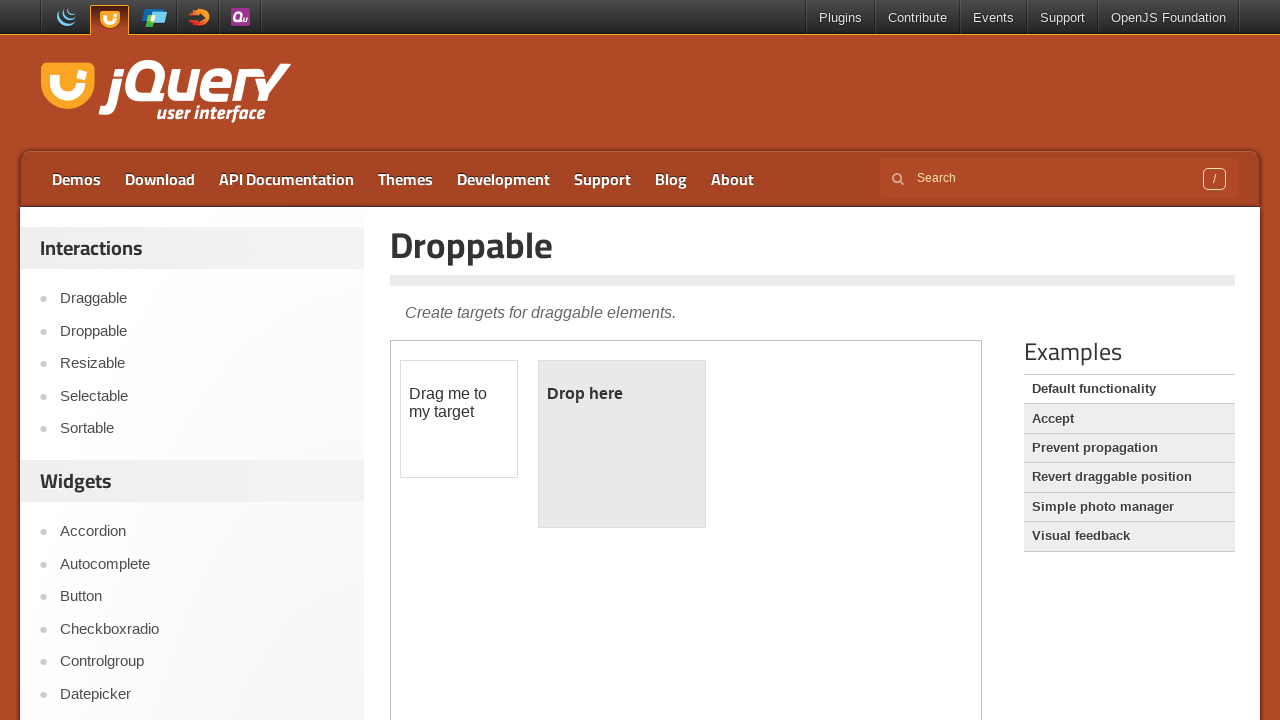

Dragged 'draggable' element and dropped it into 'droppable' target area at (622, 444)
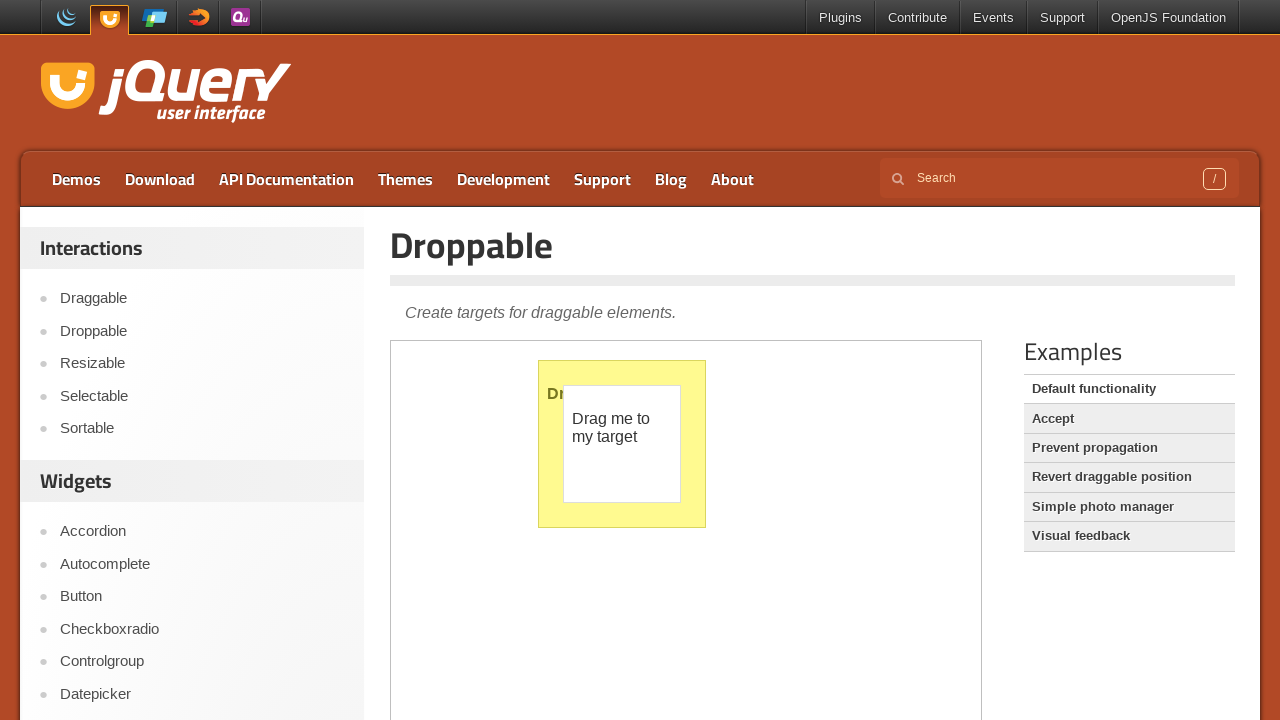

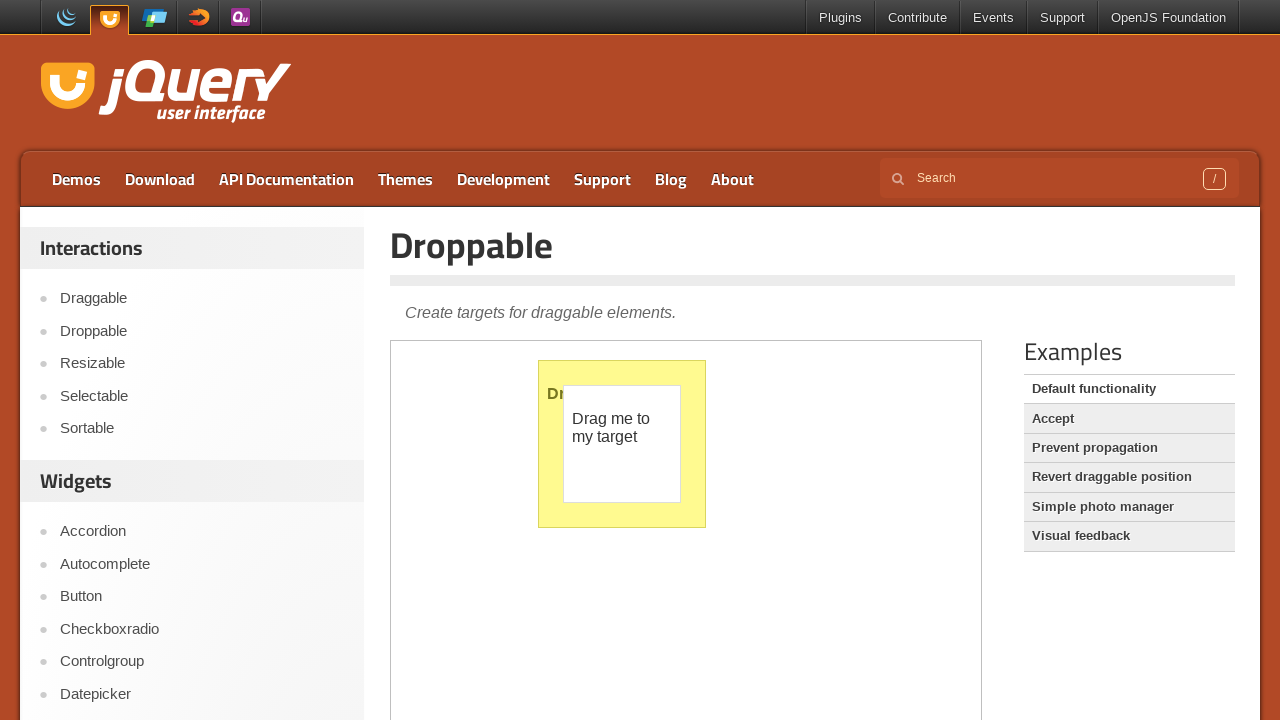